Tests the Python.org website search functionality by entering a search query and clicking the submit button

Starting URL: http://www.python.org

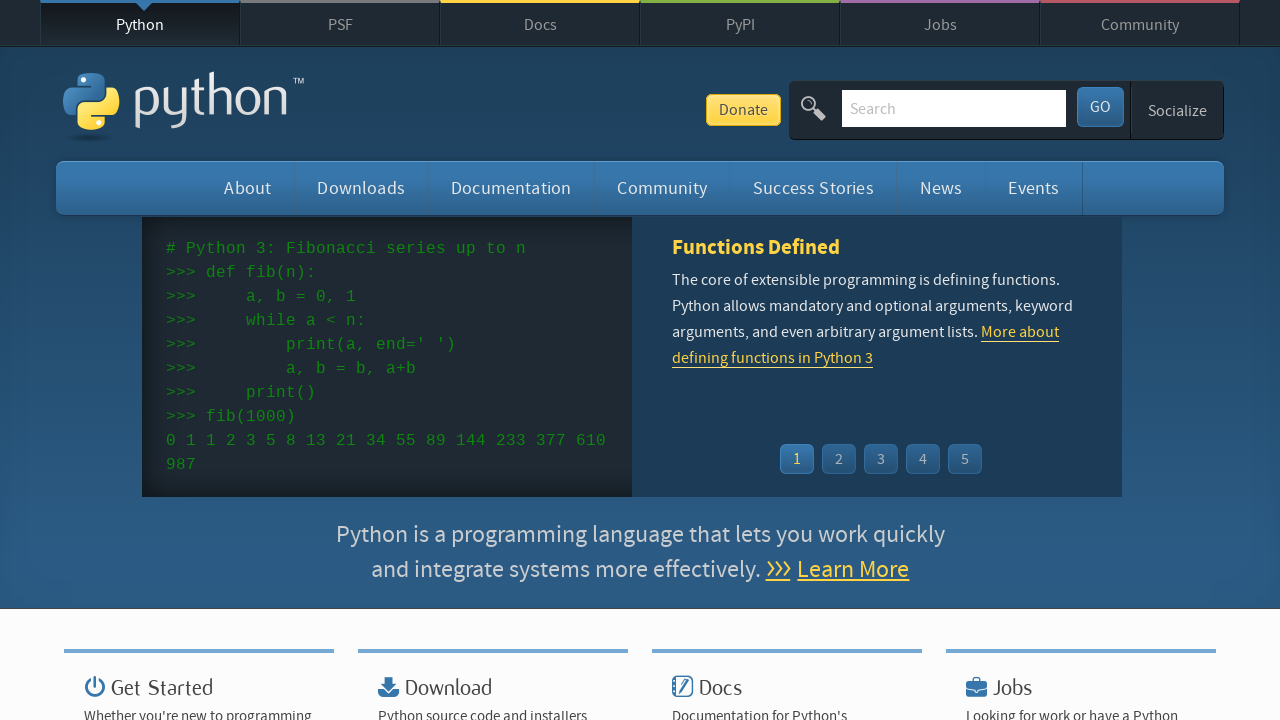

Located the search field on Python.org
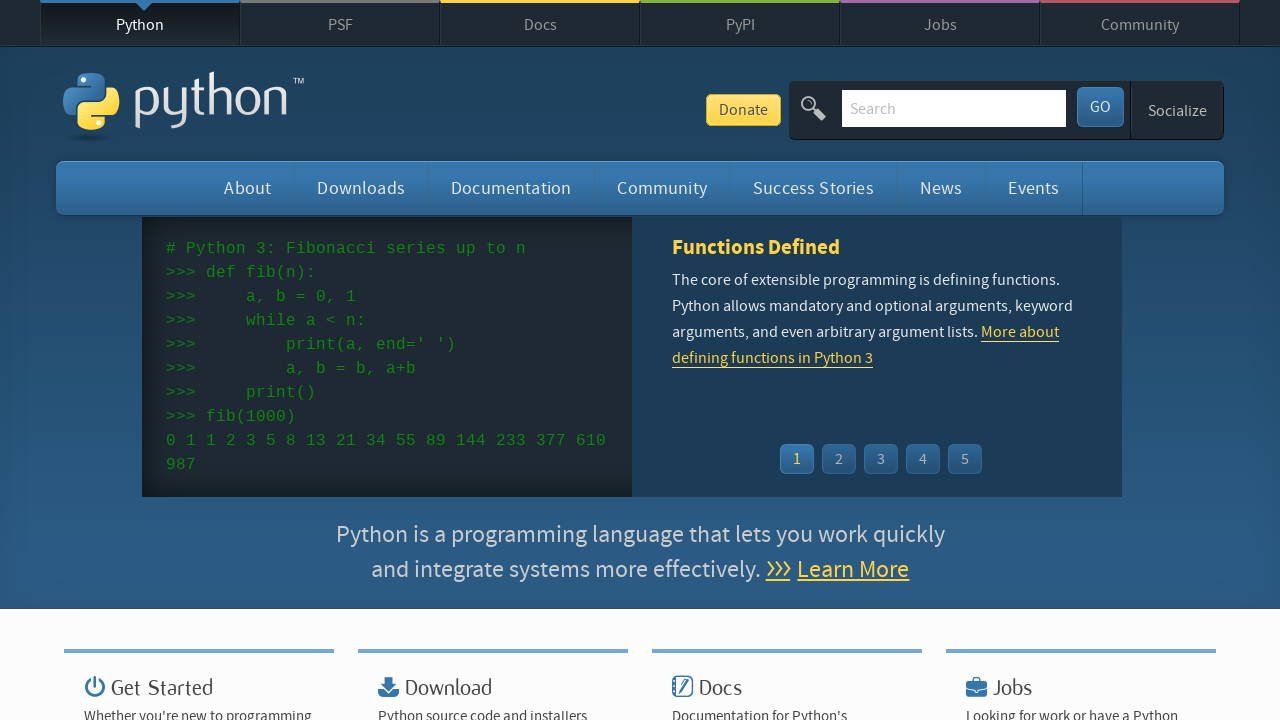

Cleared the search field on #id-search-field
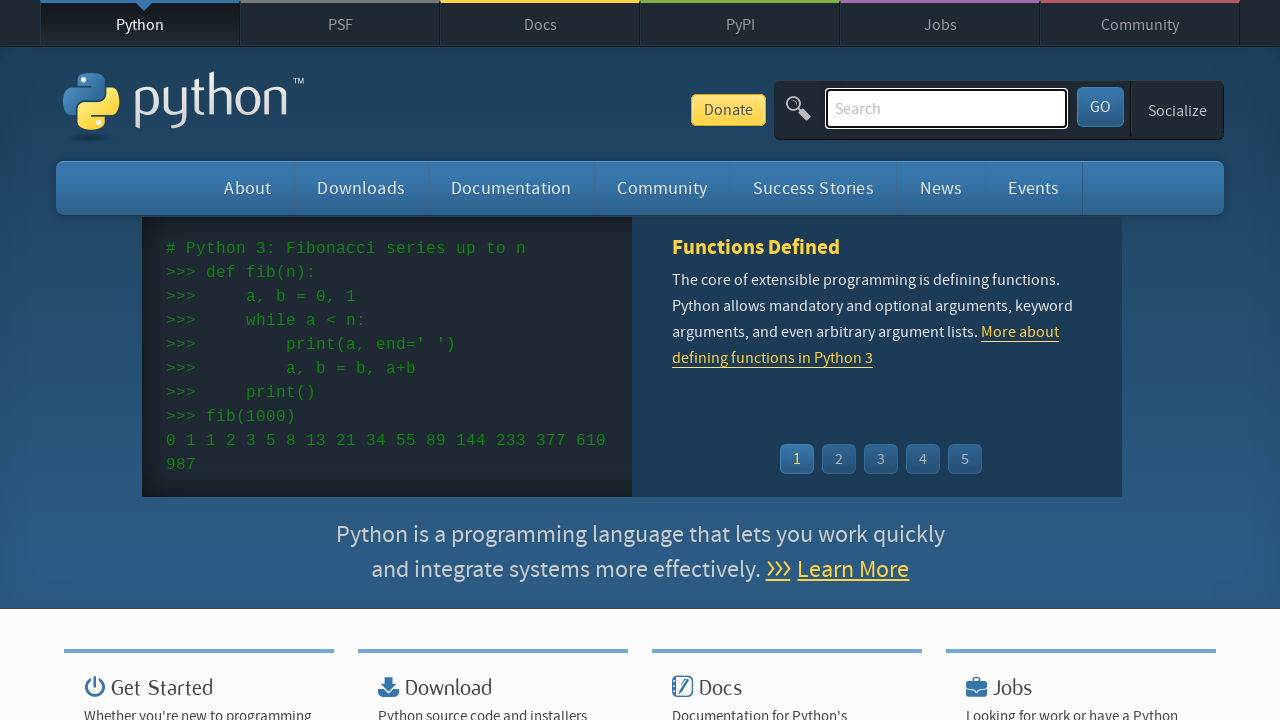

Filled search field with 'test selenium' on #id-search-field
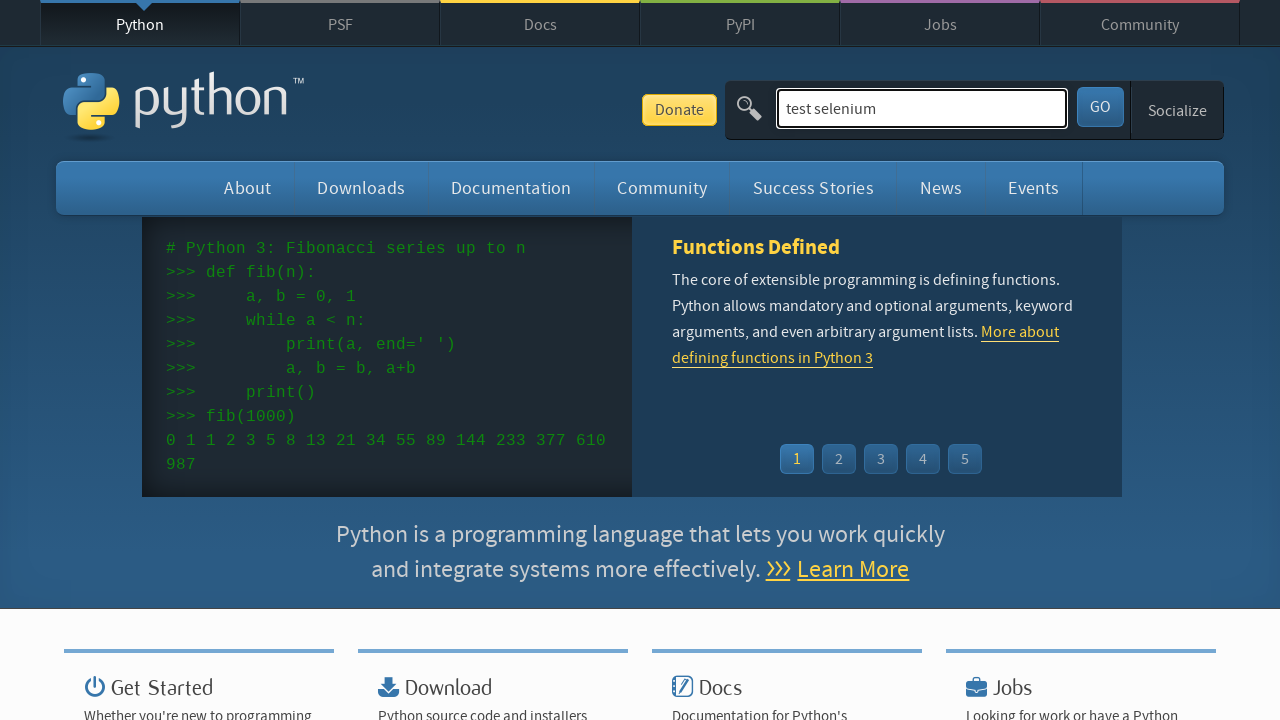

Clicked the search submit button at (1100, 107) on #submit
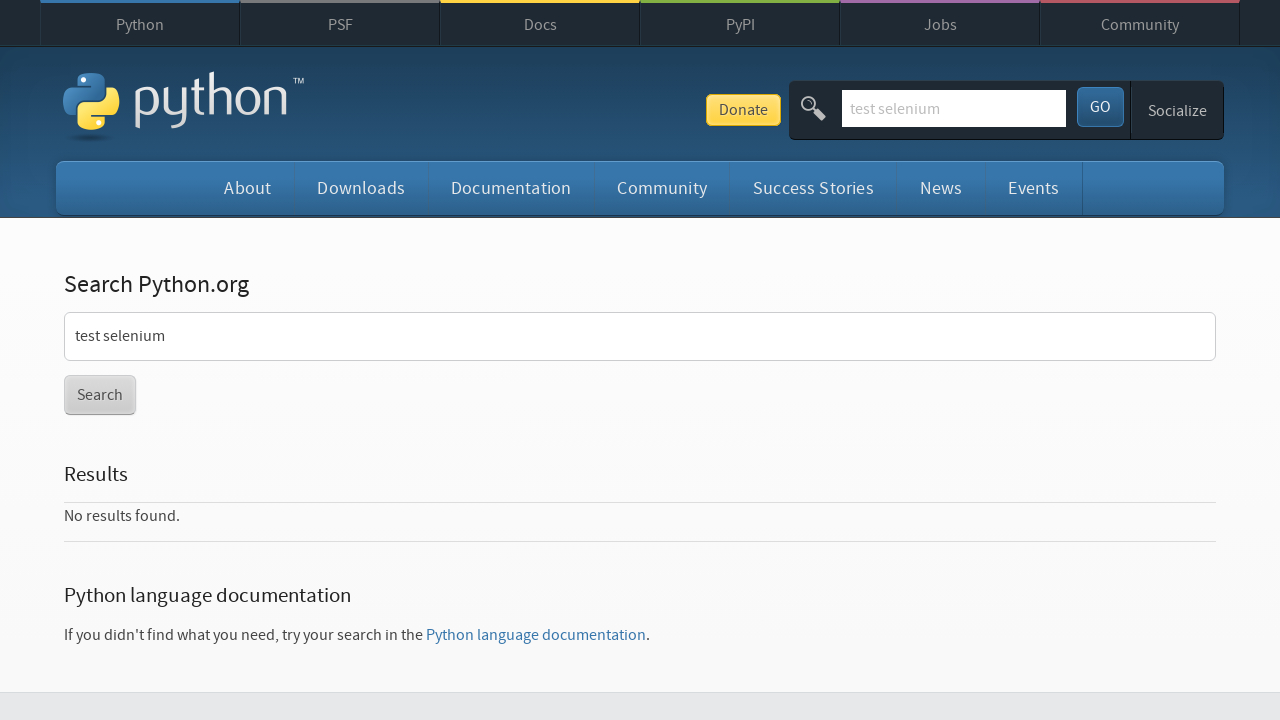

Waited for search results to load (networkidle)
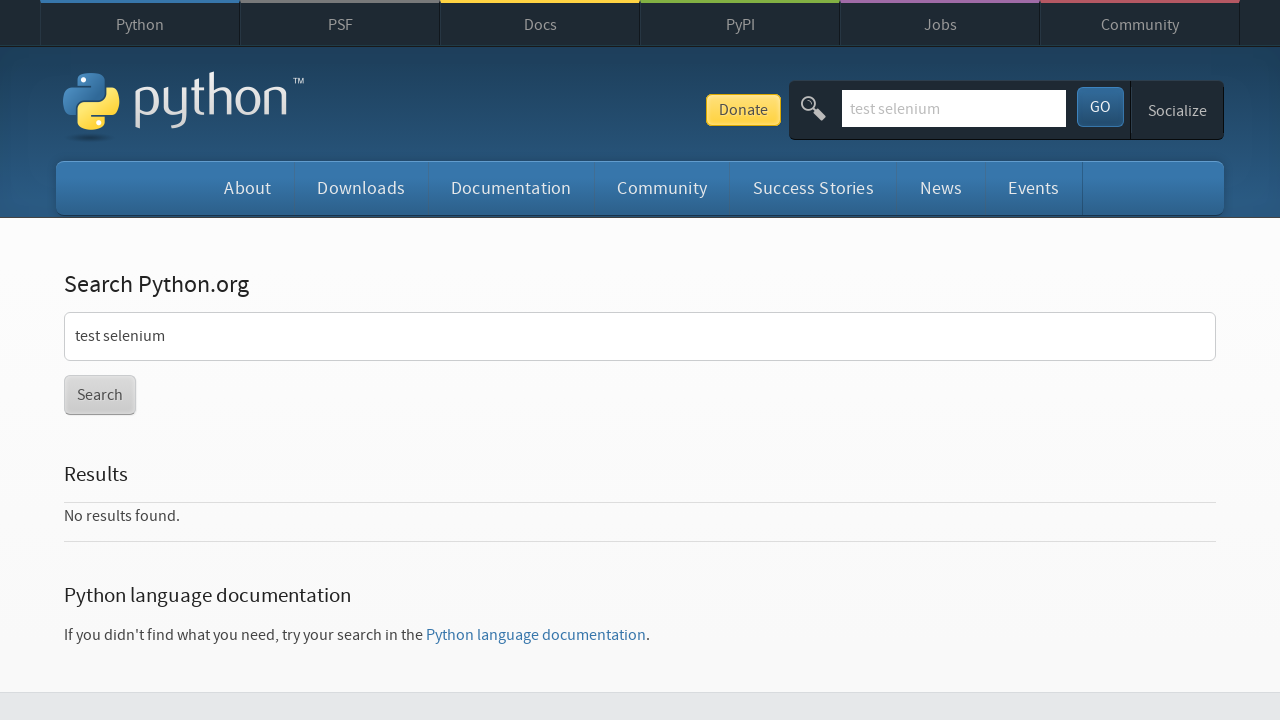

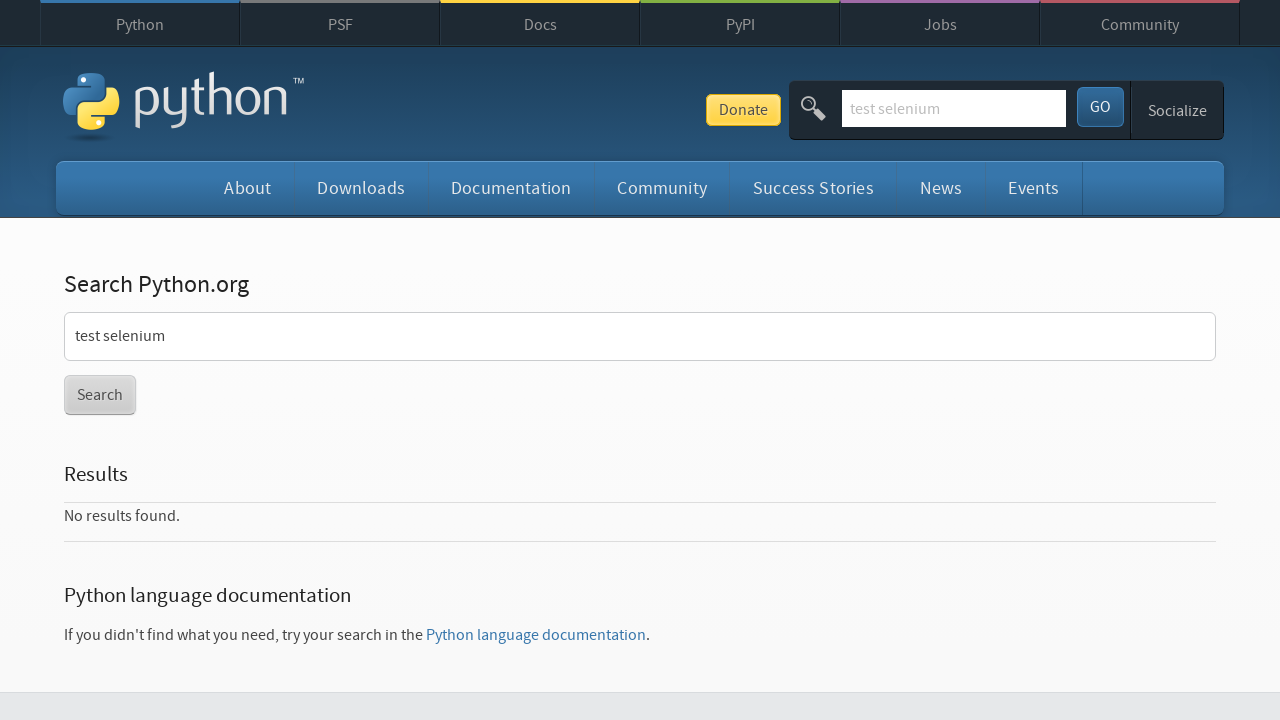